Tests a simple form by filling in first name, last name, city, and country fields, then clicking the submit button.

Starting URL: http://suninjuly.github.io/simple_form_find_task.html

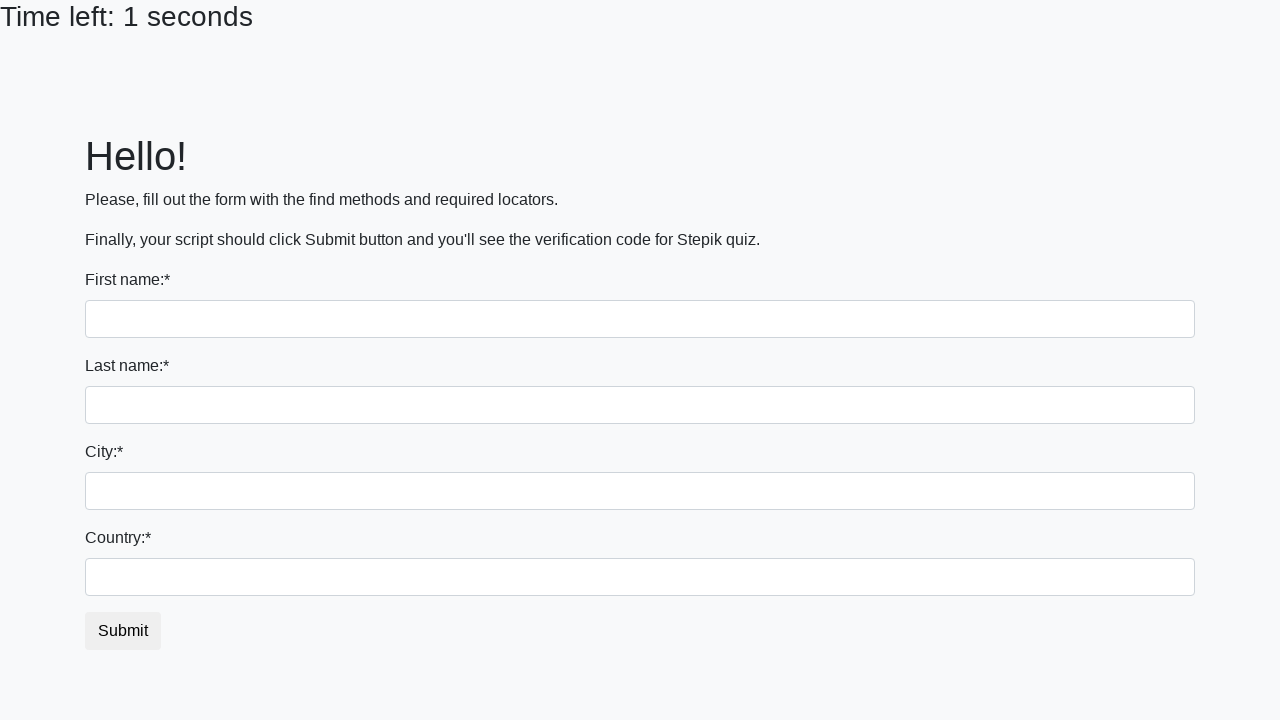

Filled first name field with 'Julia' on input
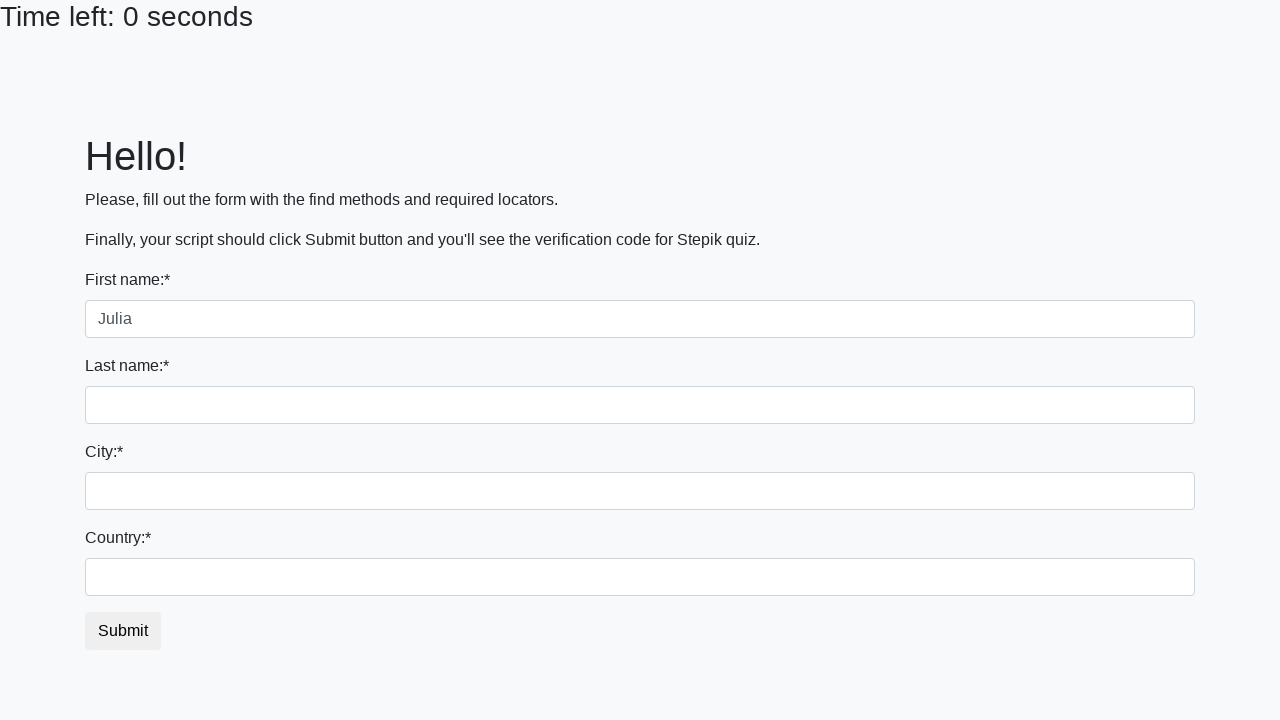

Filled last name field with 'Furmanova' on input[name='last_name']
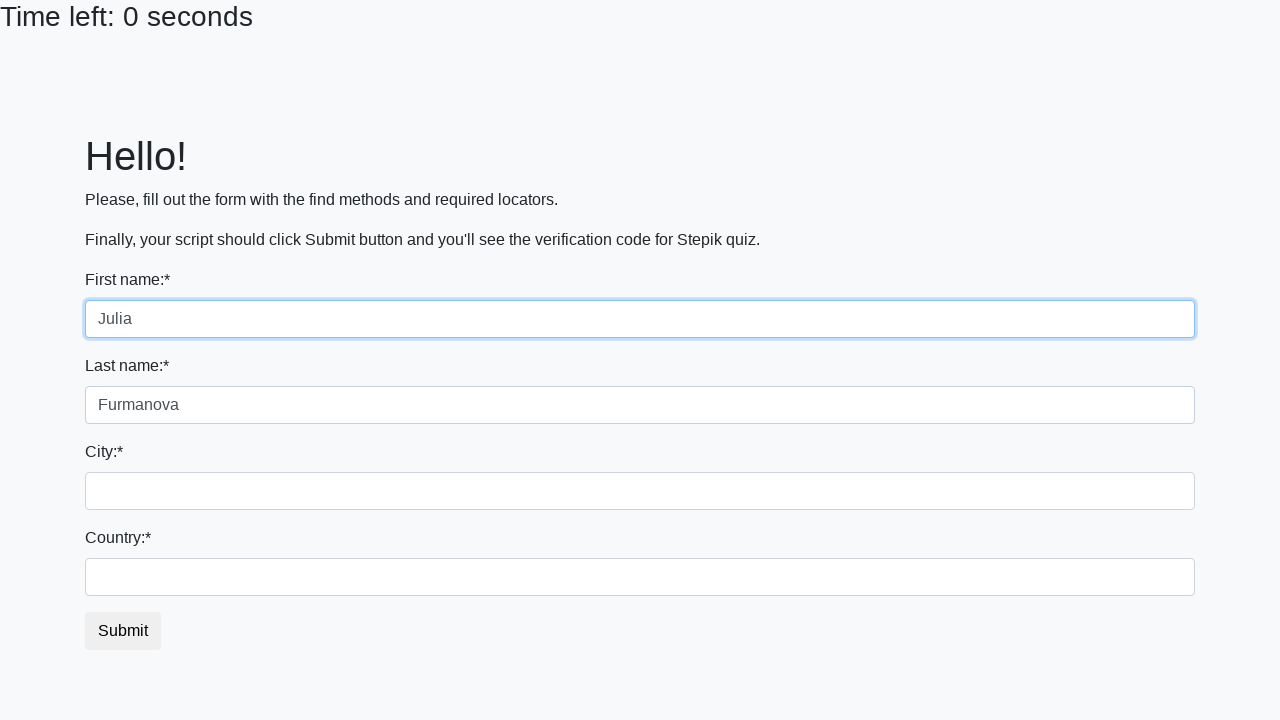

Filled city field with 'Moscow' on .city
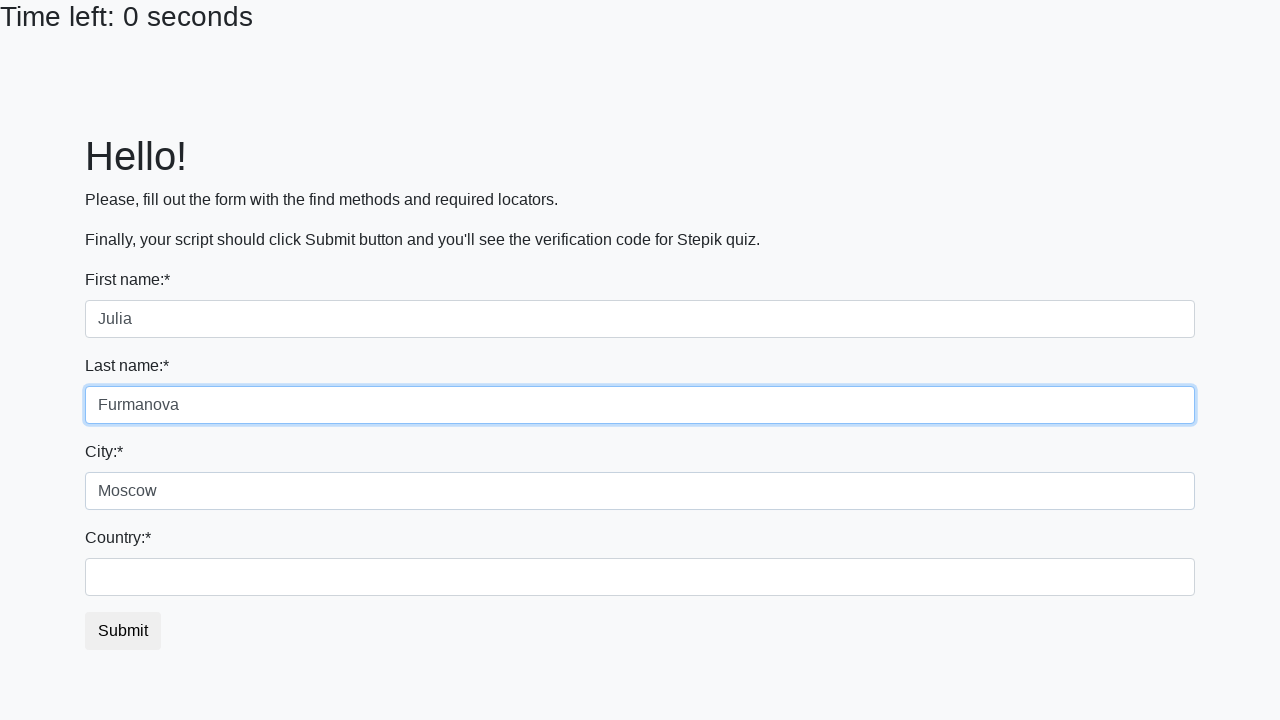

Filled country field with 'Russia' on #country
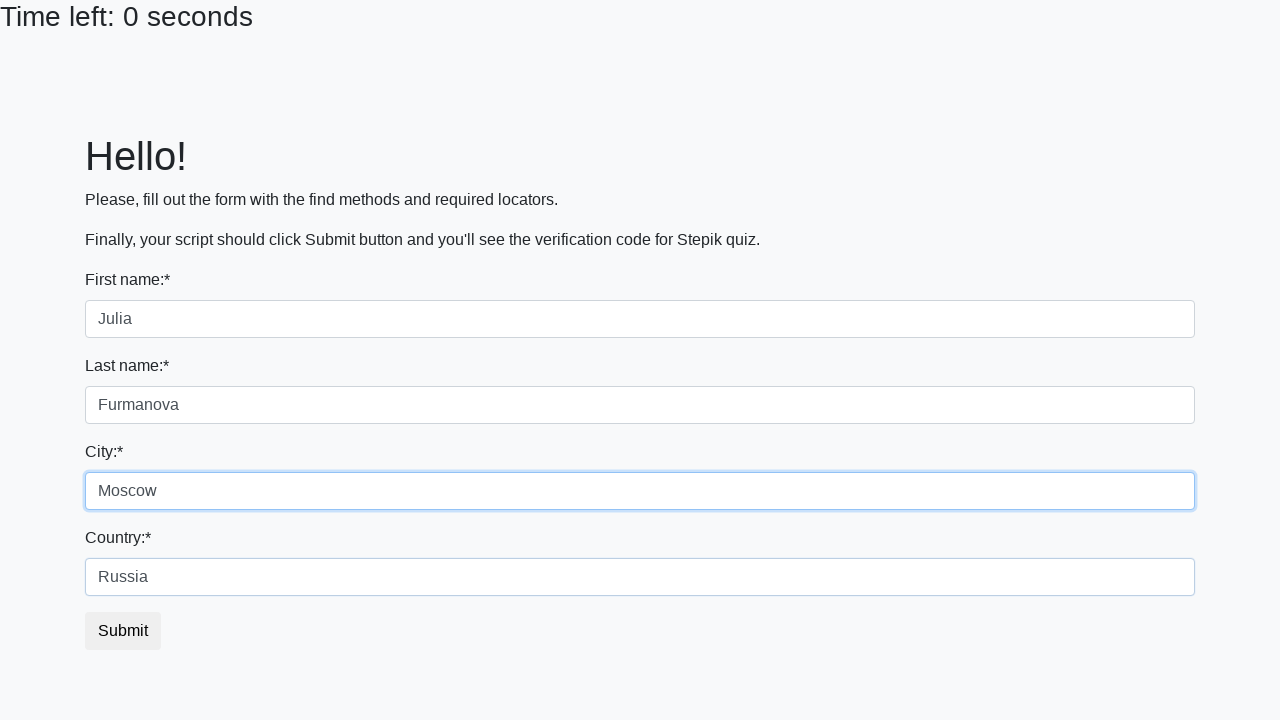

Clicked submit button at (123, 631) on button.btn
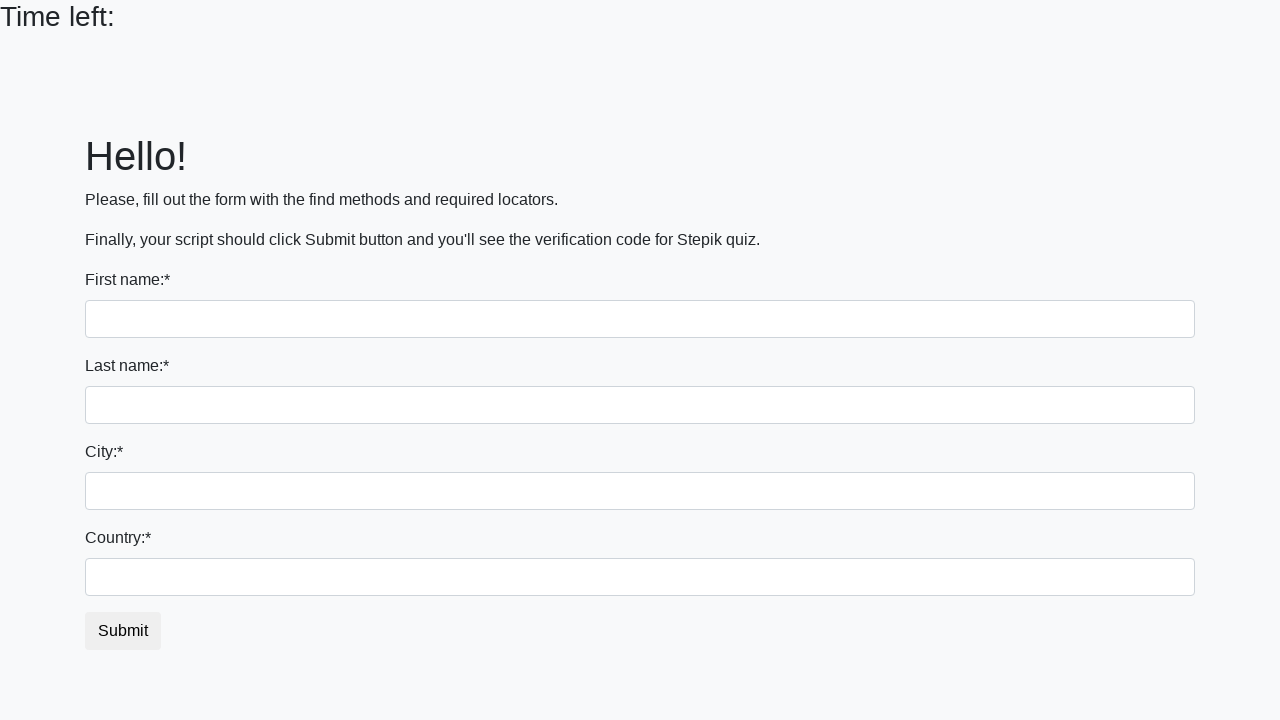

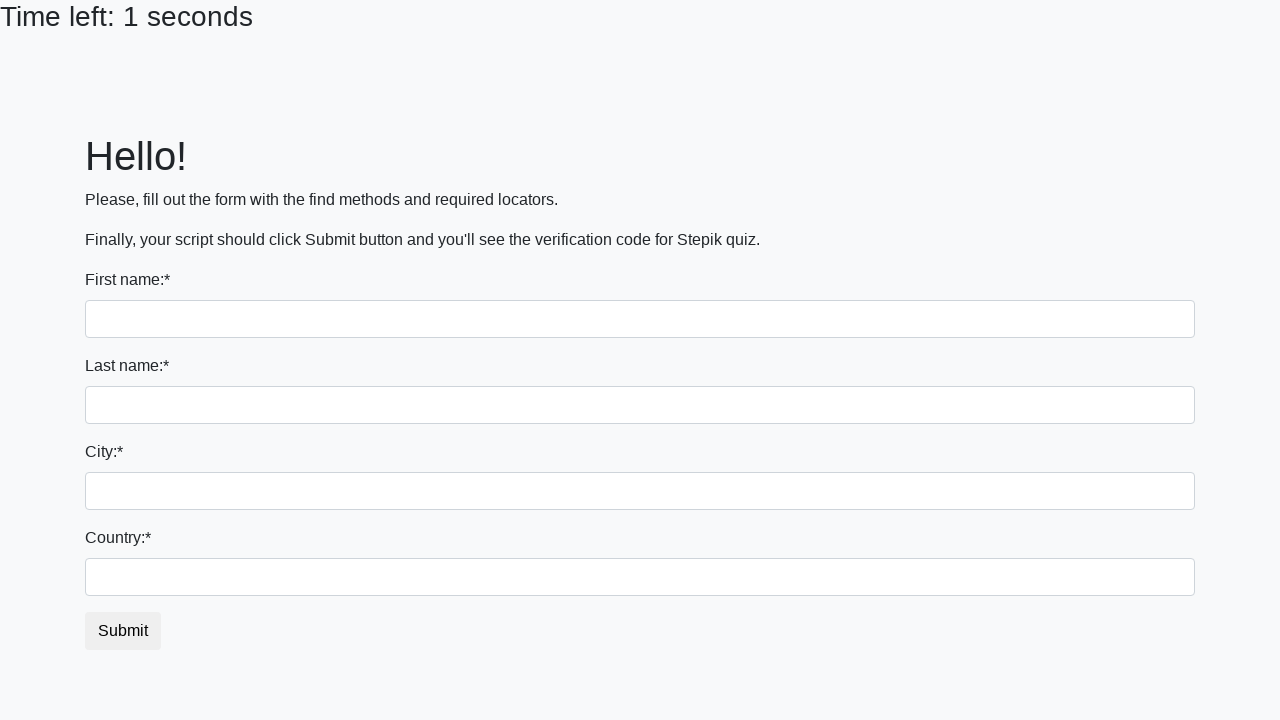